Tests visiting microsoft.com and clicking on an element with id "foobar" using unittest.TestCase integration

Starting URL: https://microsoft.com

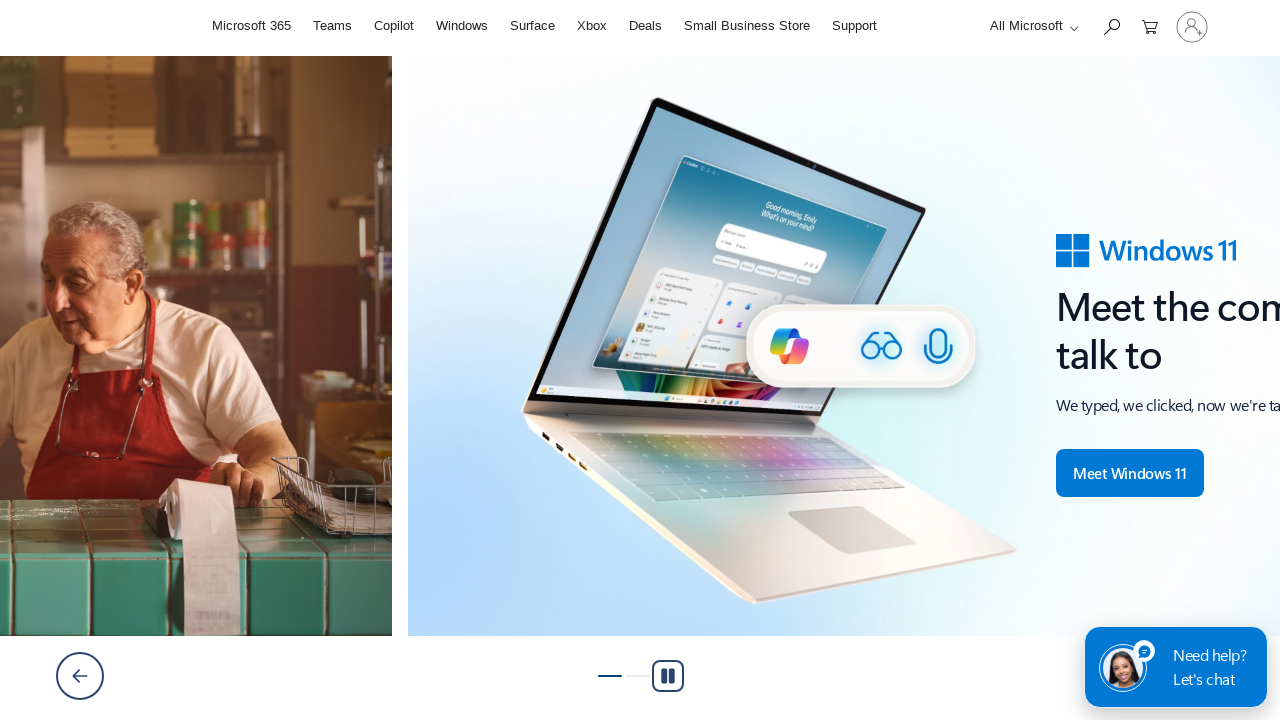

Initial page loaded at mvnrepository.com
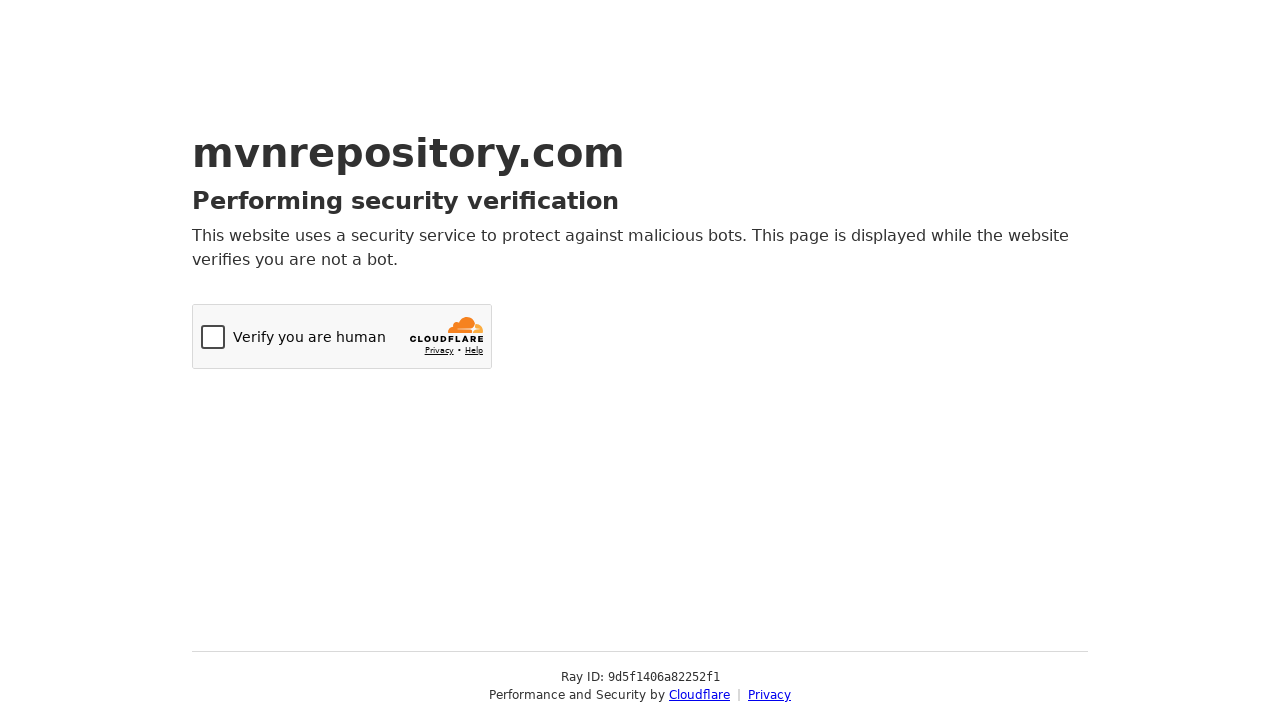

Created a new browser window/tab
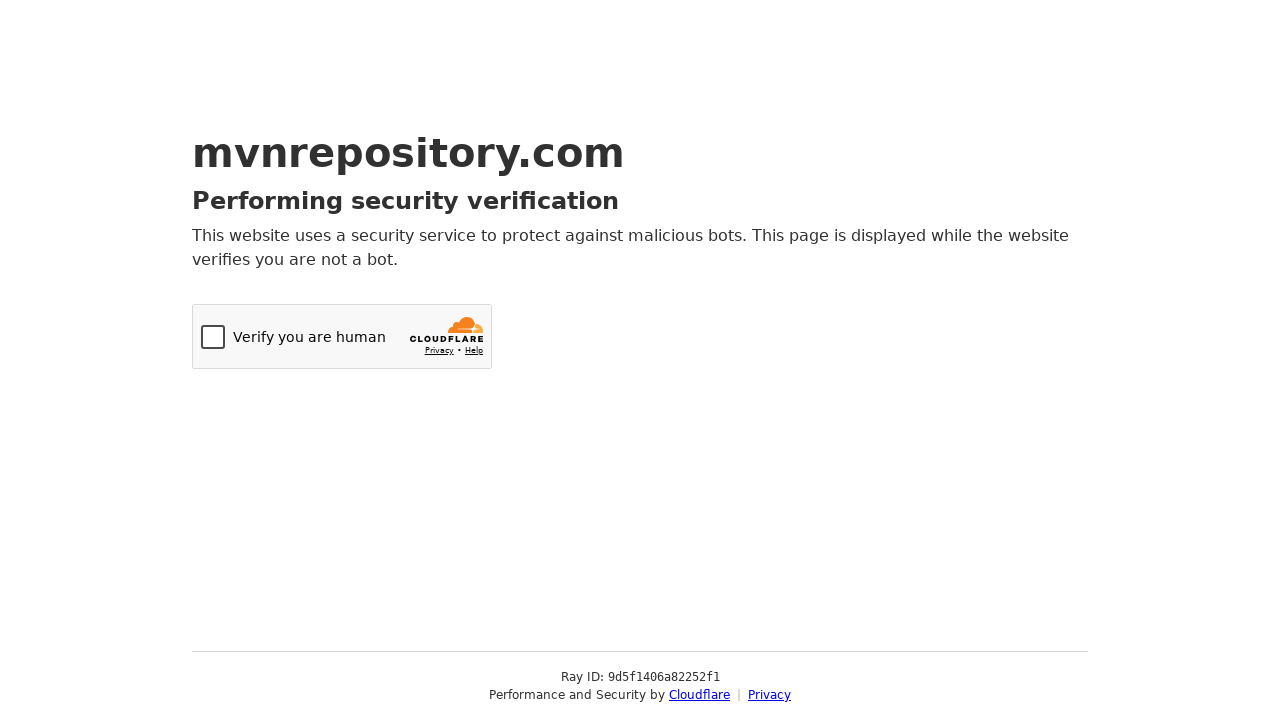

Navigated to TutorialsPoint Selenium practice page in new window
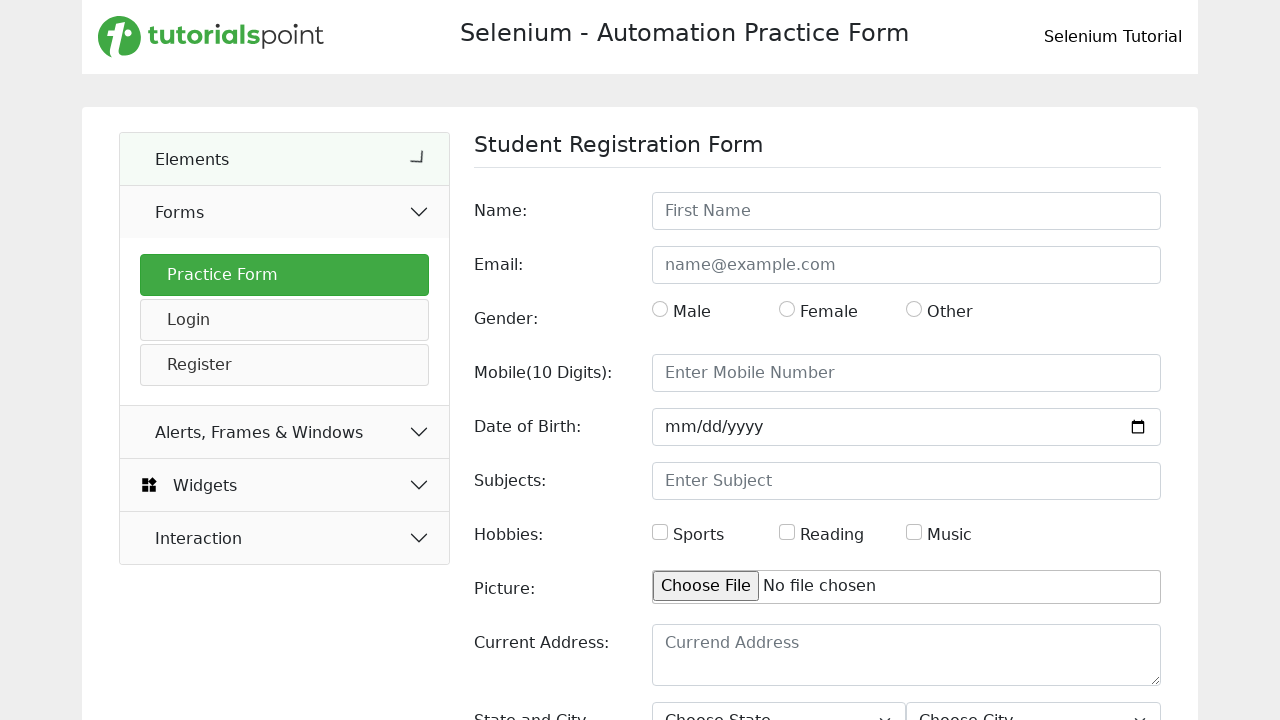

New page loaded successfully
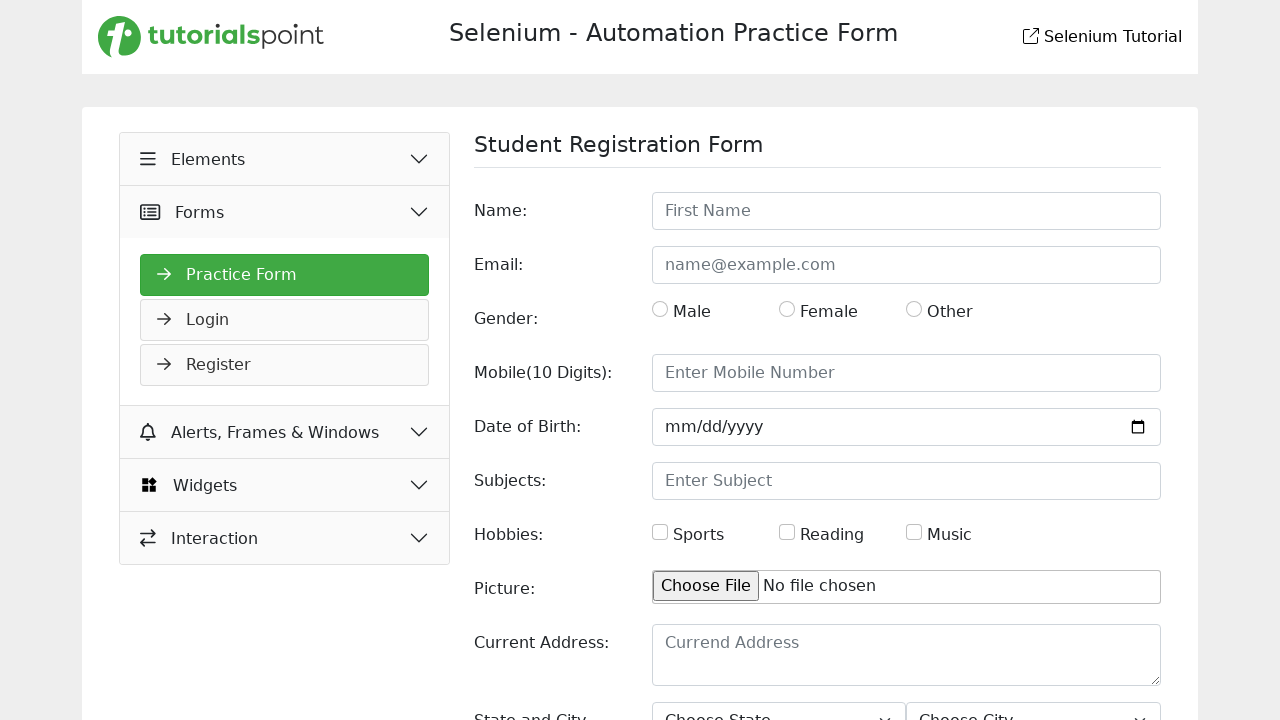

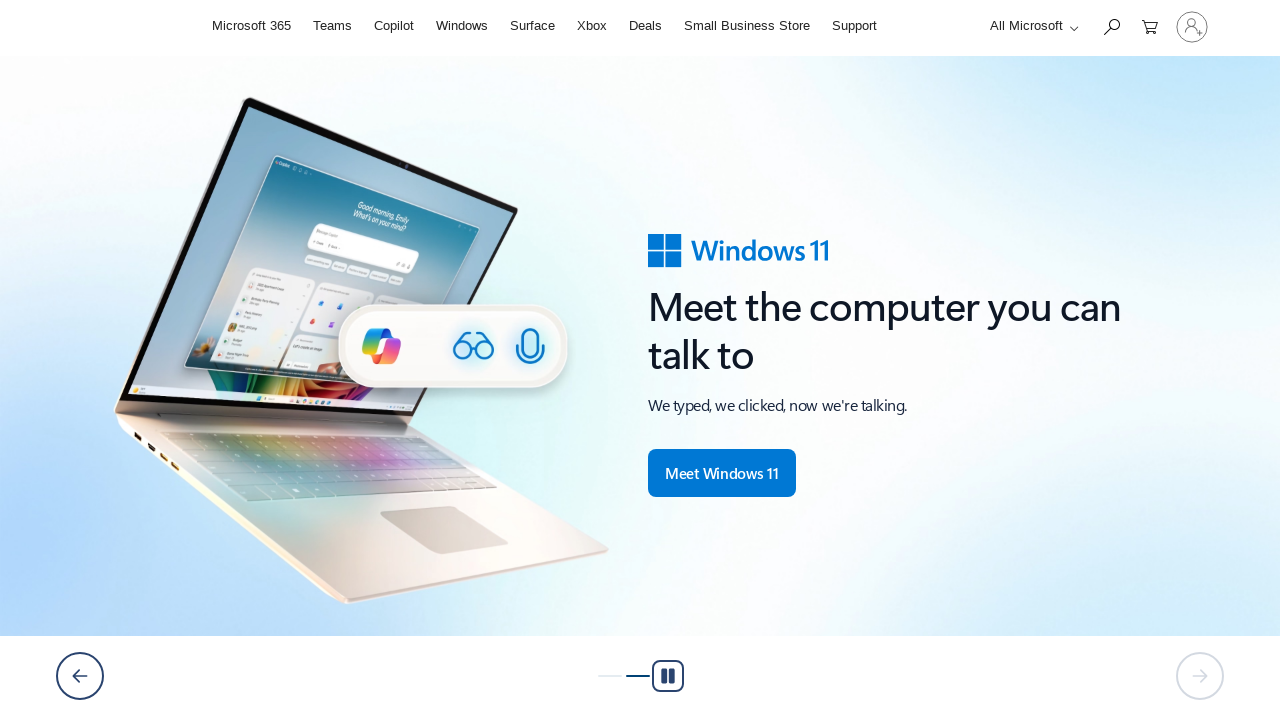